Verifies the current URL matches the expected login page URL

Starting URL: https://opensource-demo.orangehrmlive.com/web/index.php/auth/login

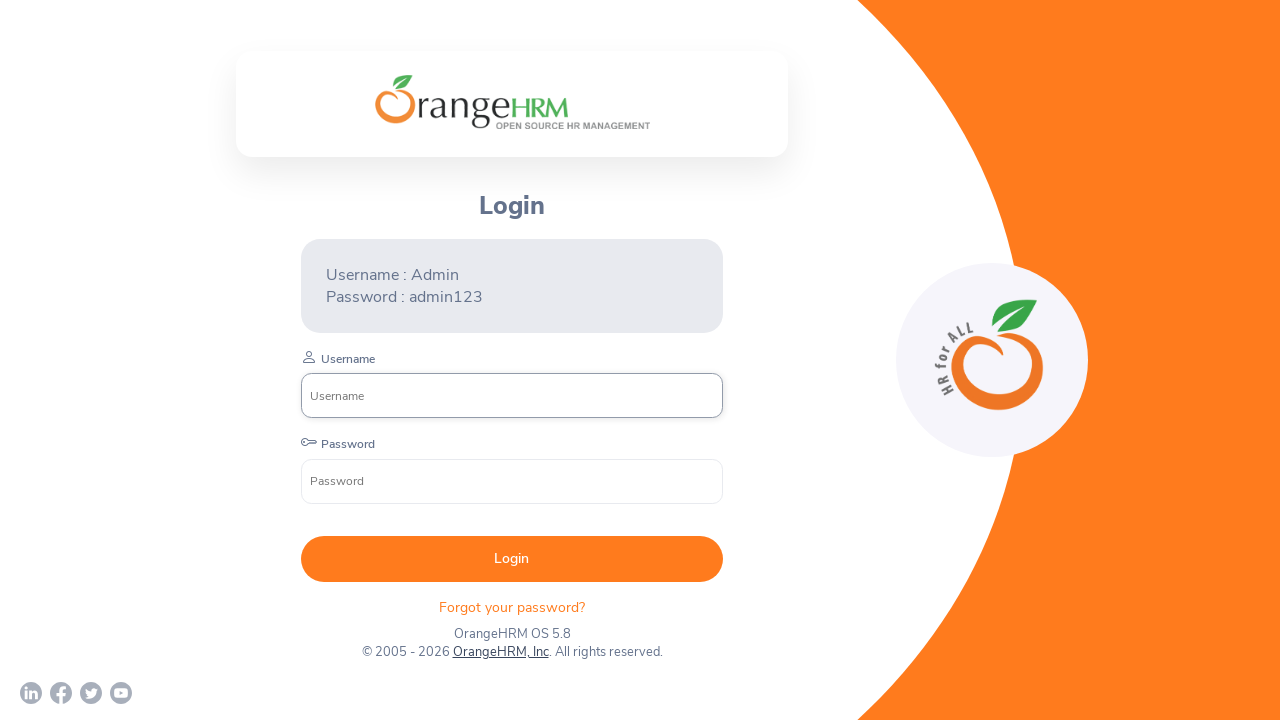

Verified current URL matches expected login page URL
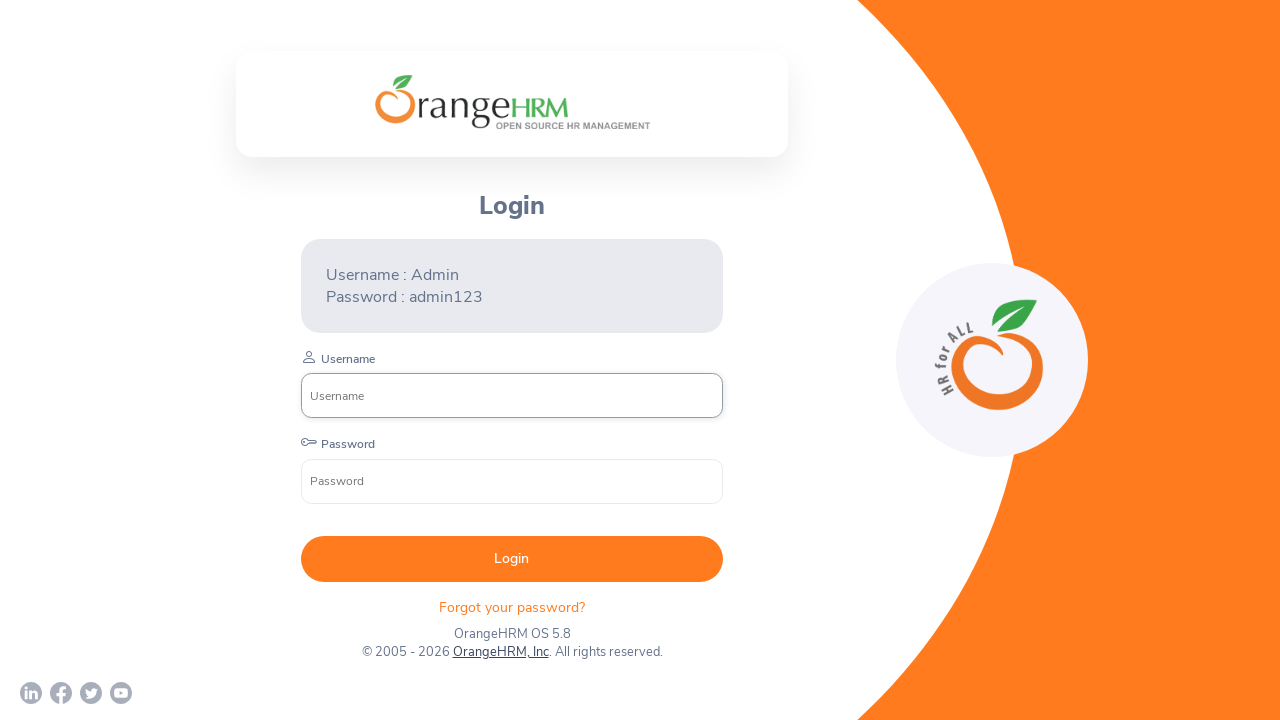

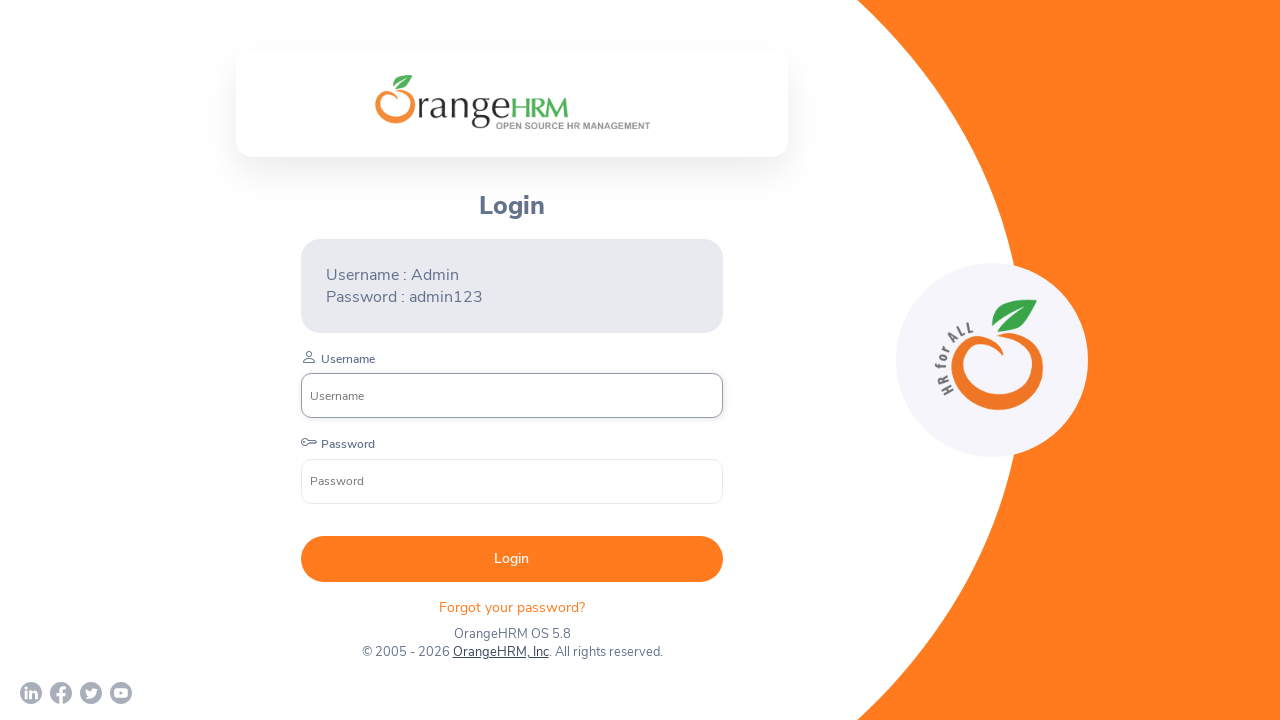